Tests multi-select dropdown functionality by selecting multiple options from a dropdown menu

Starting URL: https://www.lambdatest.com/selenium-playground/select-dropdown-demo

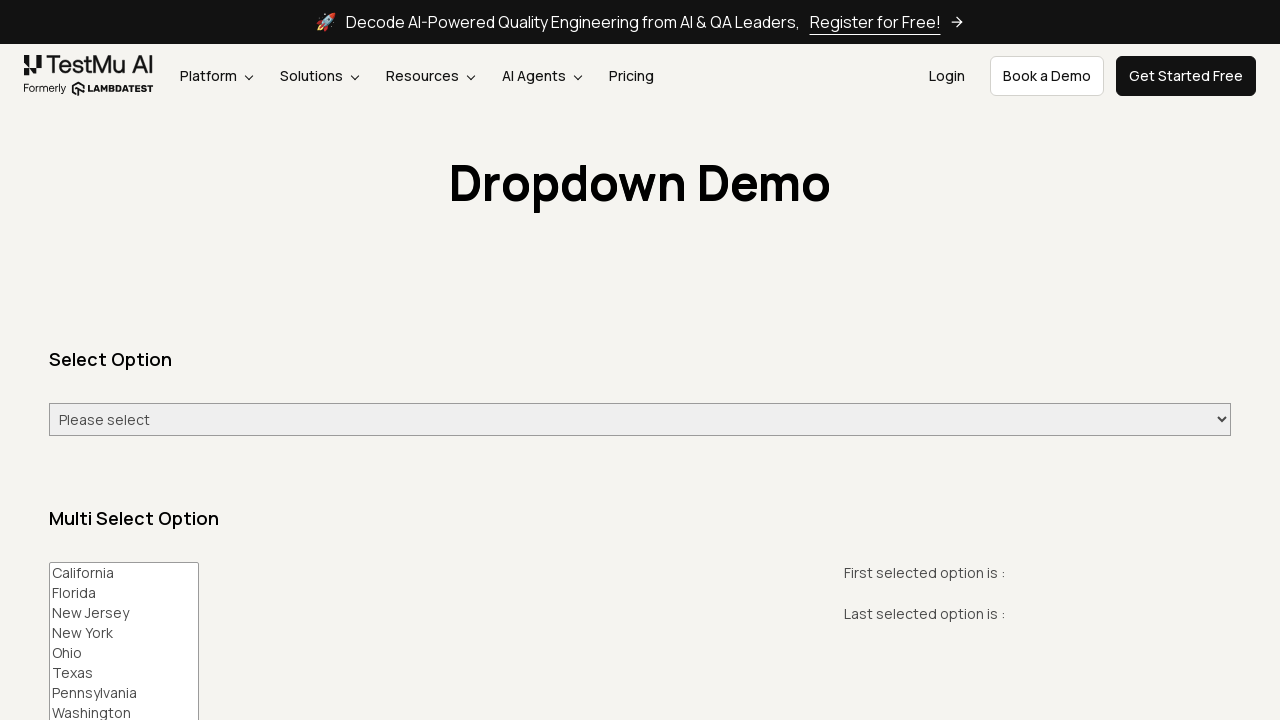

Selected multiple options (Pennsylvania, Texas, Florida) from multi-select dropdown on #multi-select
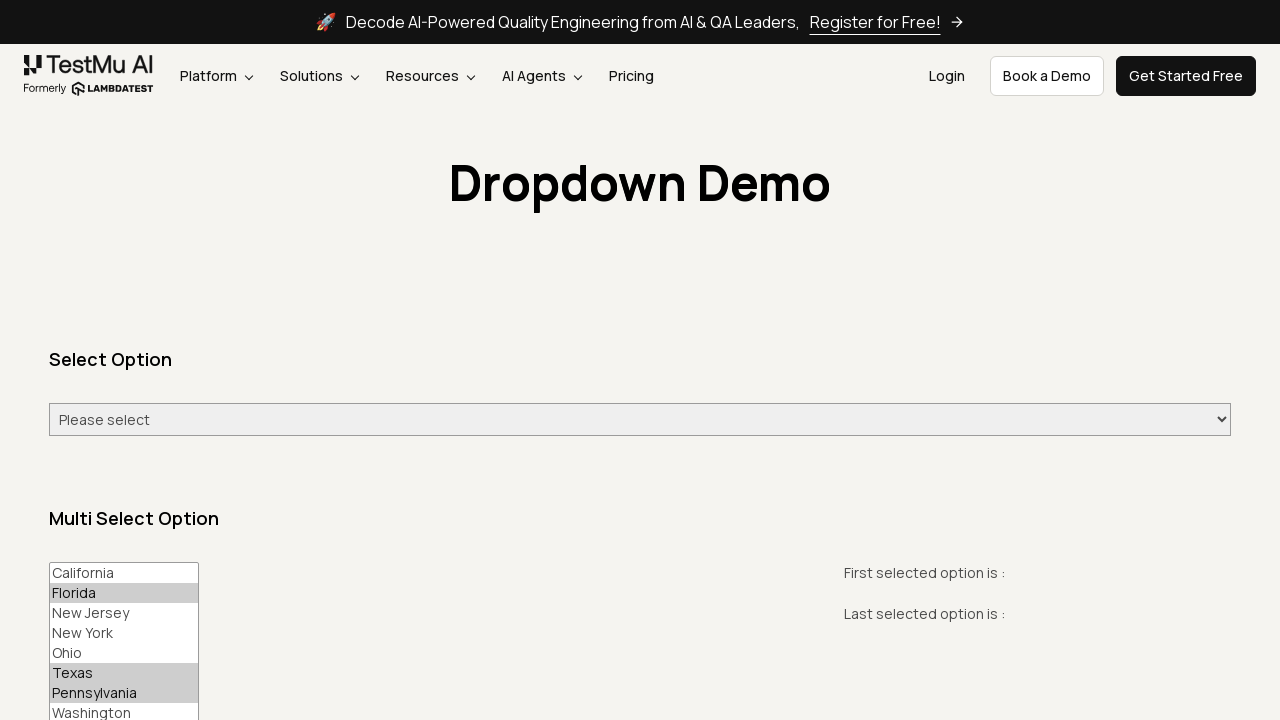

Selected different options (Ohio, Texas, Florida) from multi-select dropdown, overwriting previous selection on #multi-select
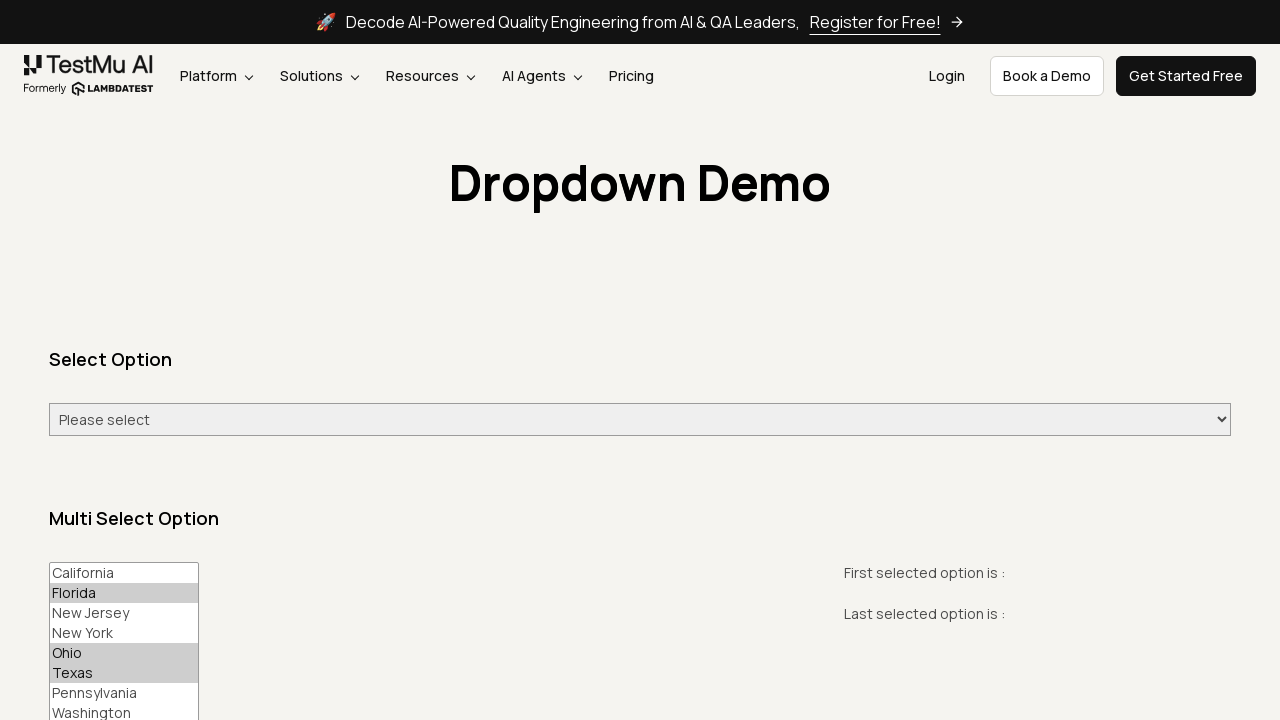

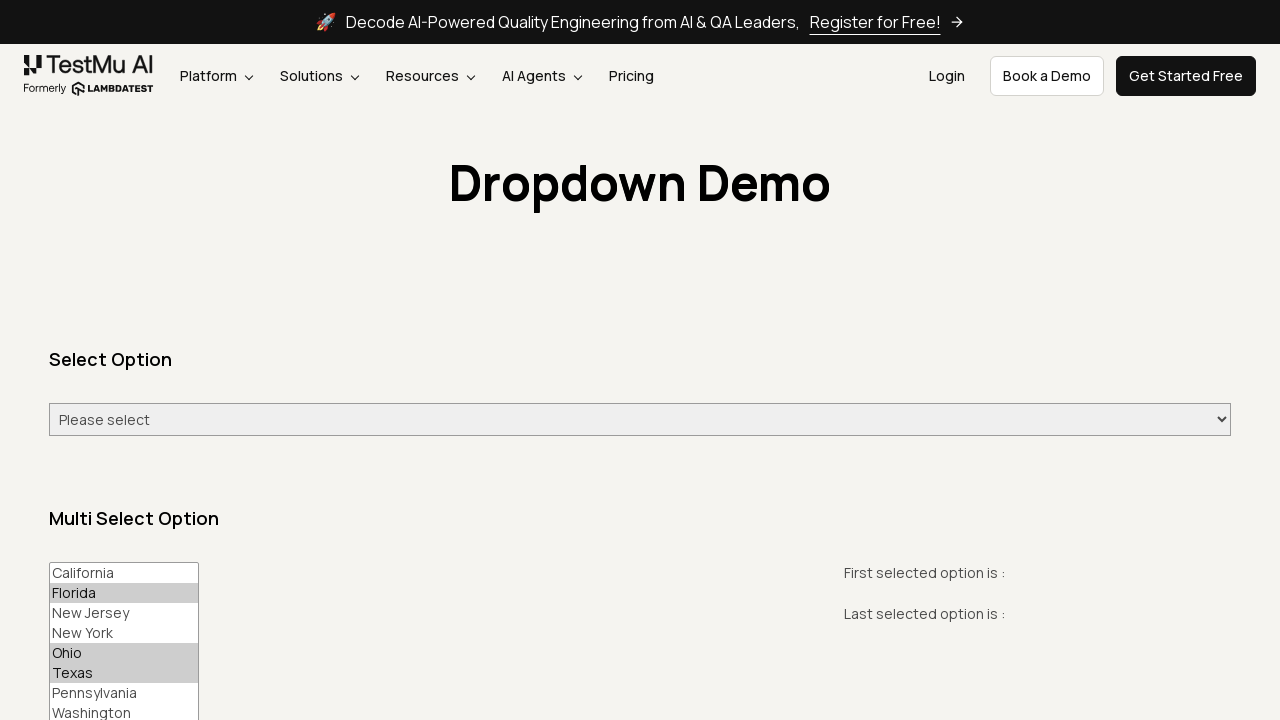